Tests JavaScript alert box handling by filling a name field and accepting the alert dialog that appears when clicking the alert button

Starting URL: https://rahulshettyacademy.com/AutomationPractice/

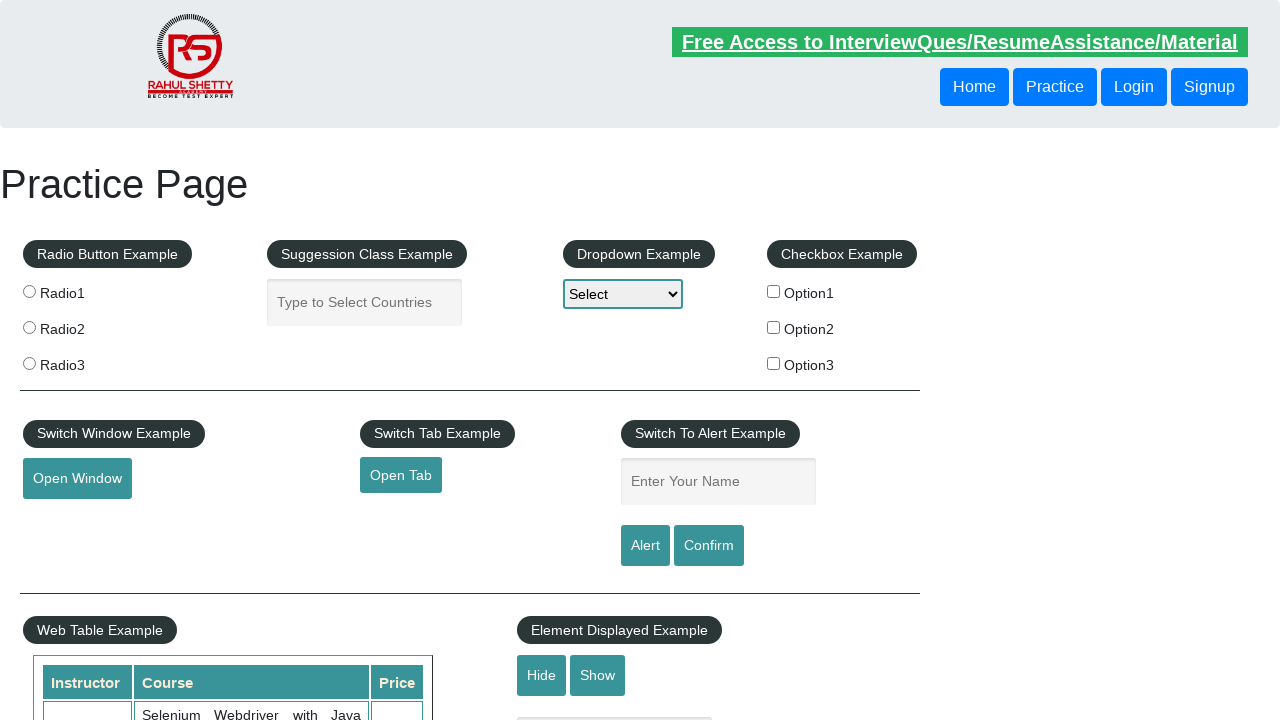

Filled name field with 'Bipin Kumar' on xpath=//input[@id='name']
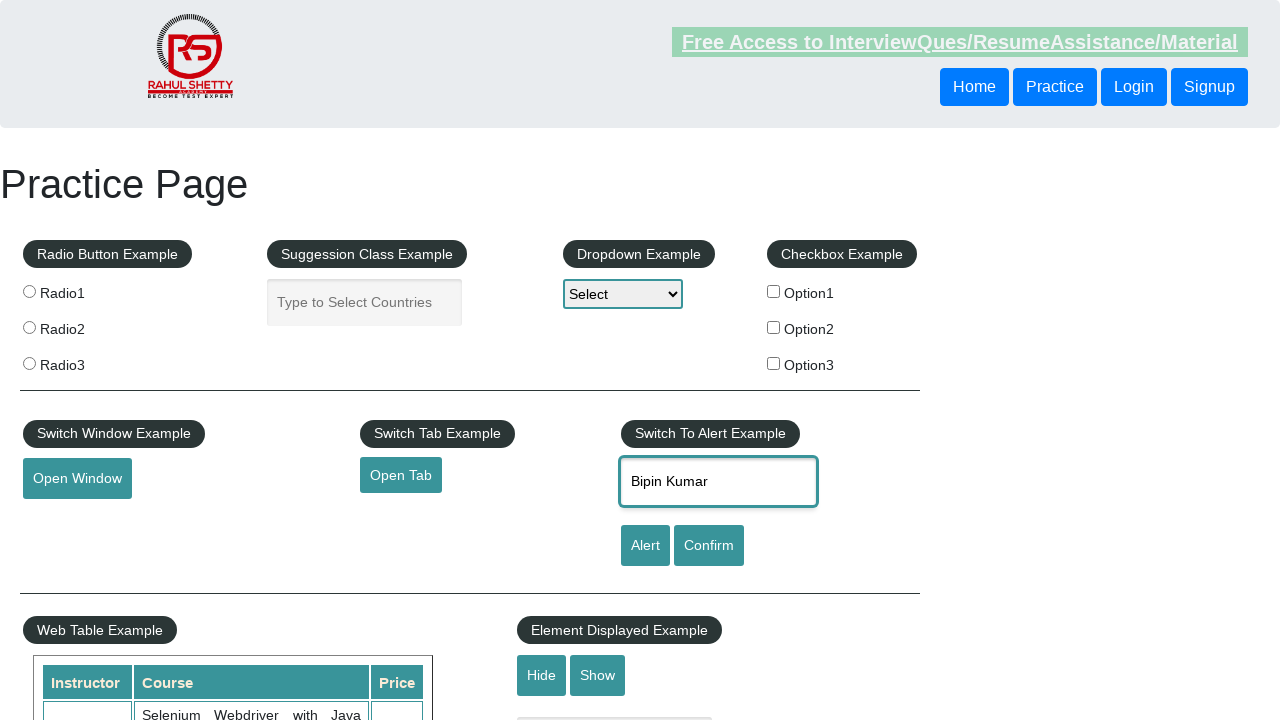

Set up dialog handler to accept alerts
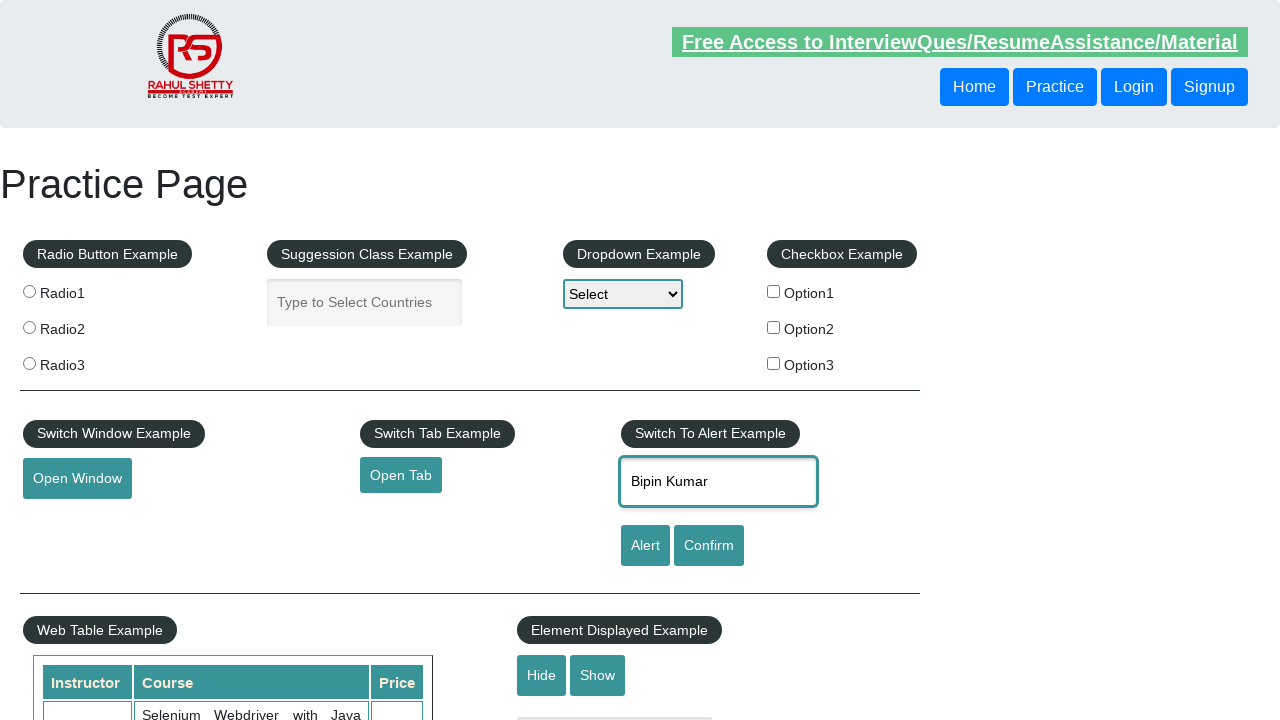

Clicked alert button to trigger JavaScript alert dialog at (645, 546) on #alertbtn
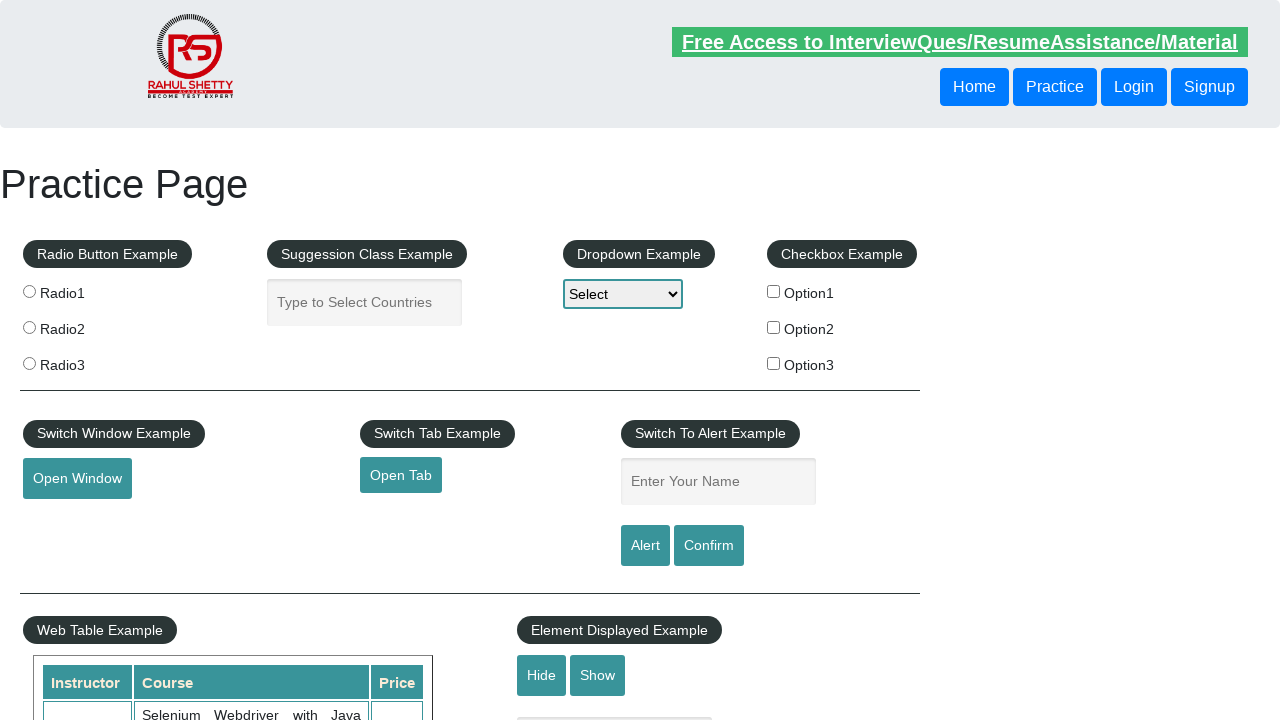

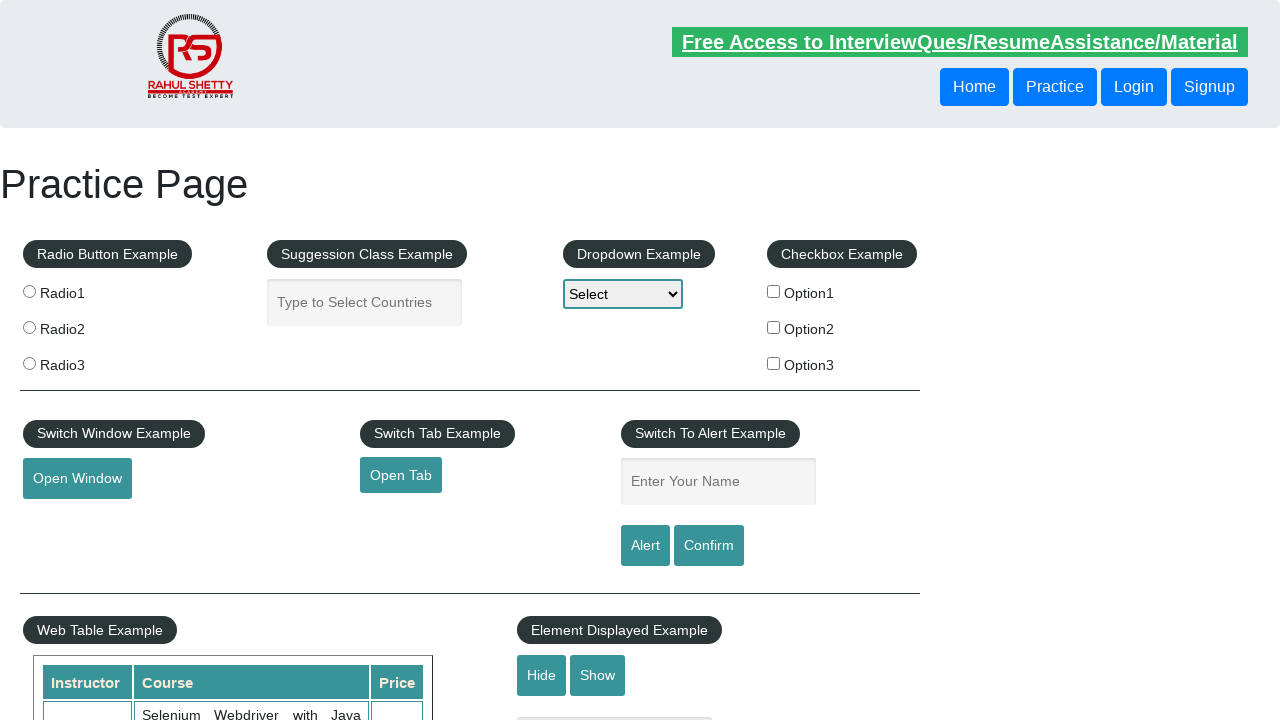